Tests an explicit wait scenario on a math puzzle page - waits for a price element to display "$100", clicks a book button, reads an input value, calculates a logarithmic formula based on that value, and submits the answer.

Starting URL: http://suninjuly.github.io/explicit_wait2.html

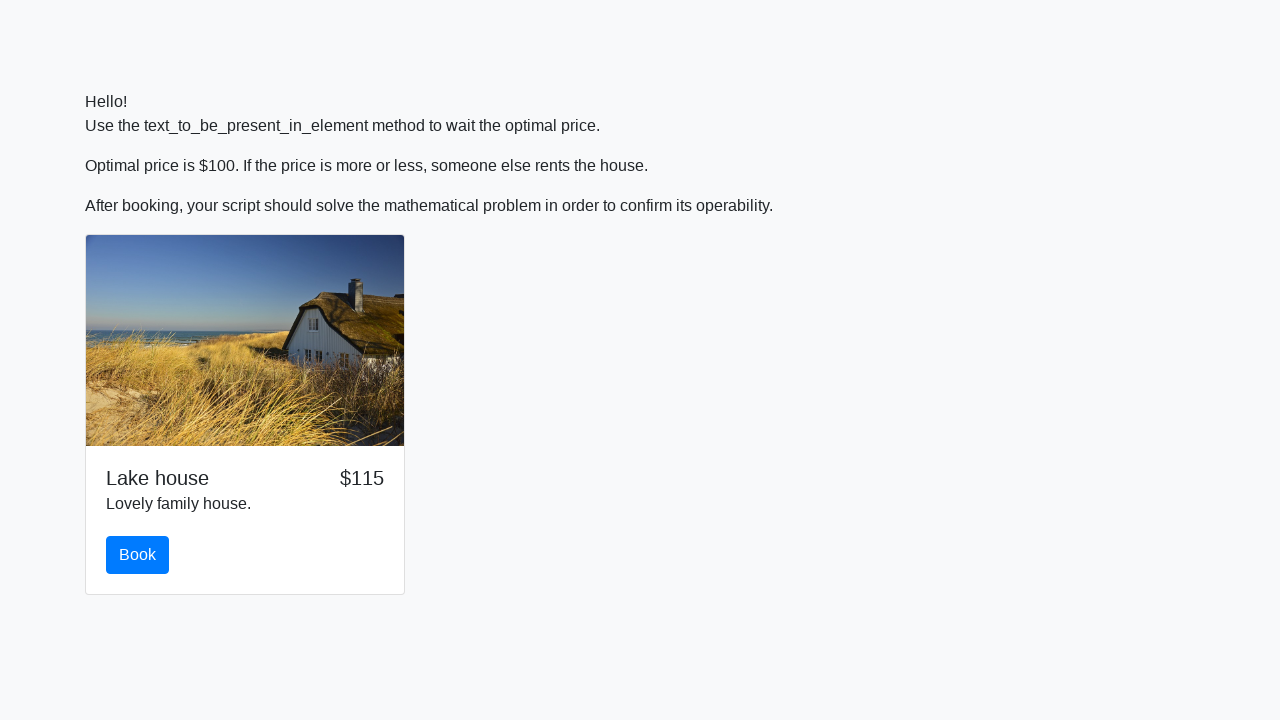

Waited for price element to display '$100'
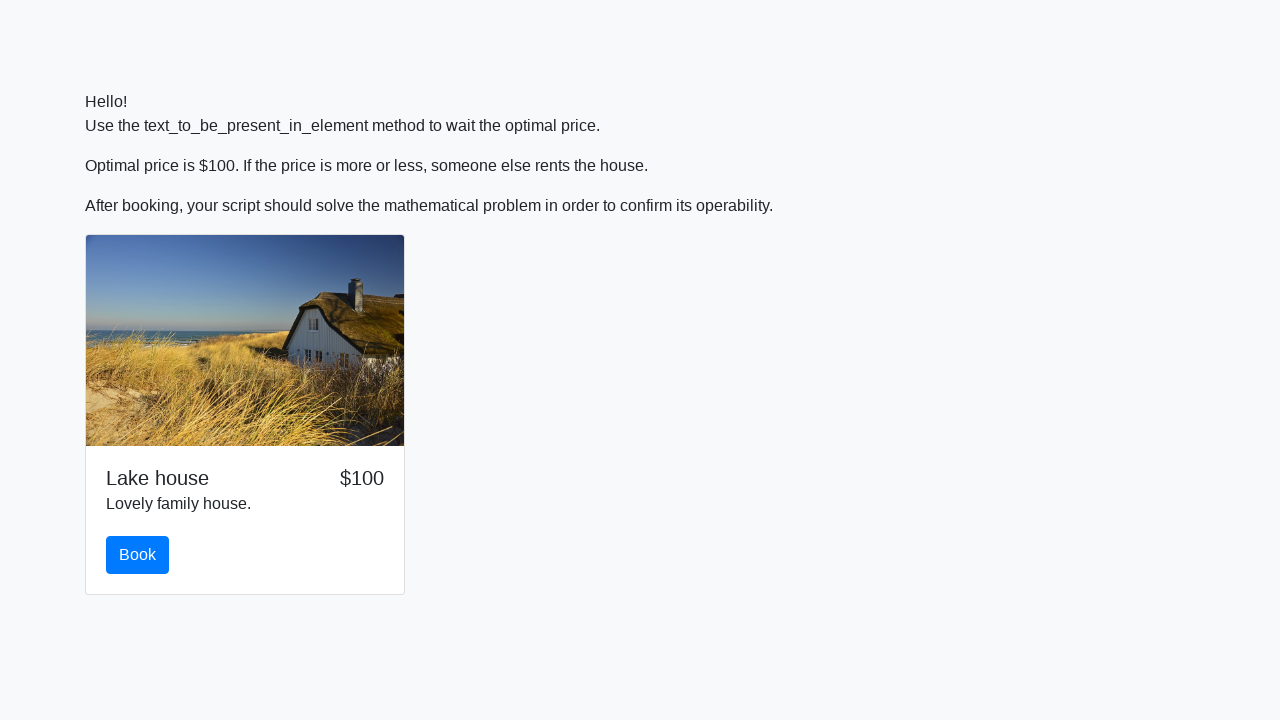

Clicked the book button at (138, 555) on #book
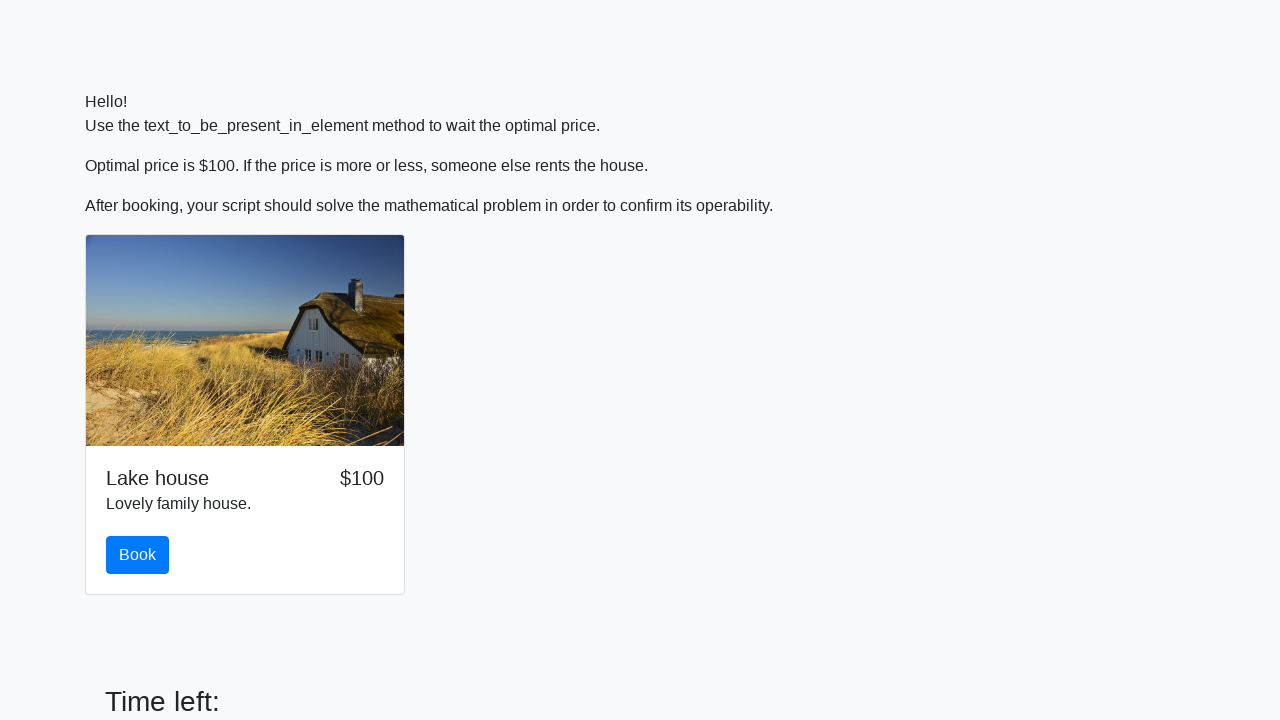

Retrieved input value from page
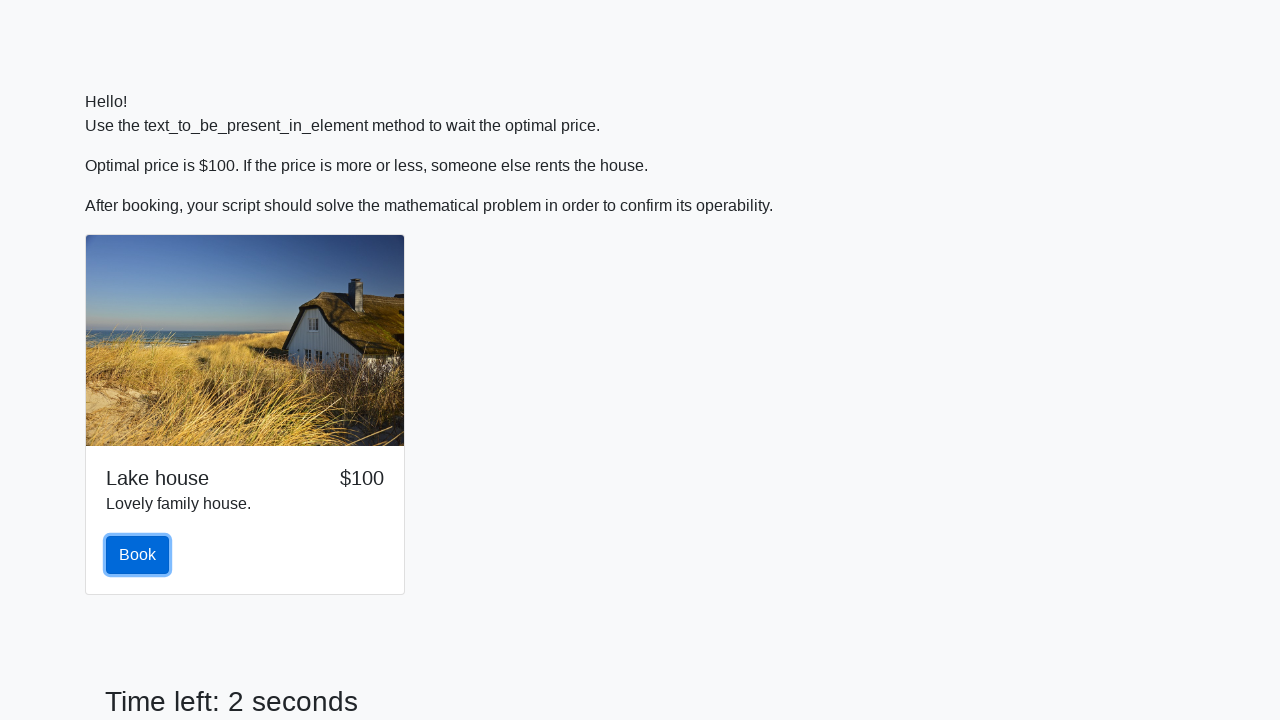

Parsed input value as integer: 892
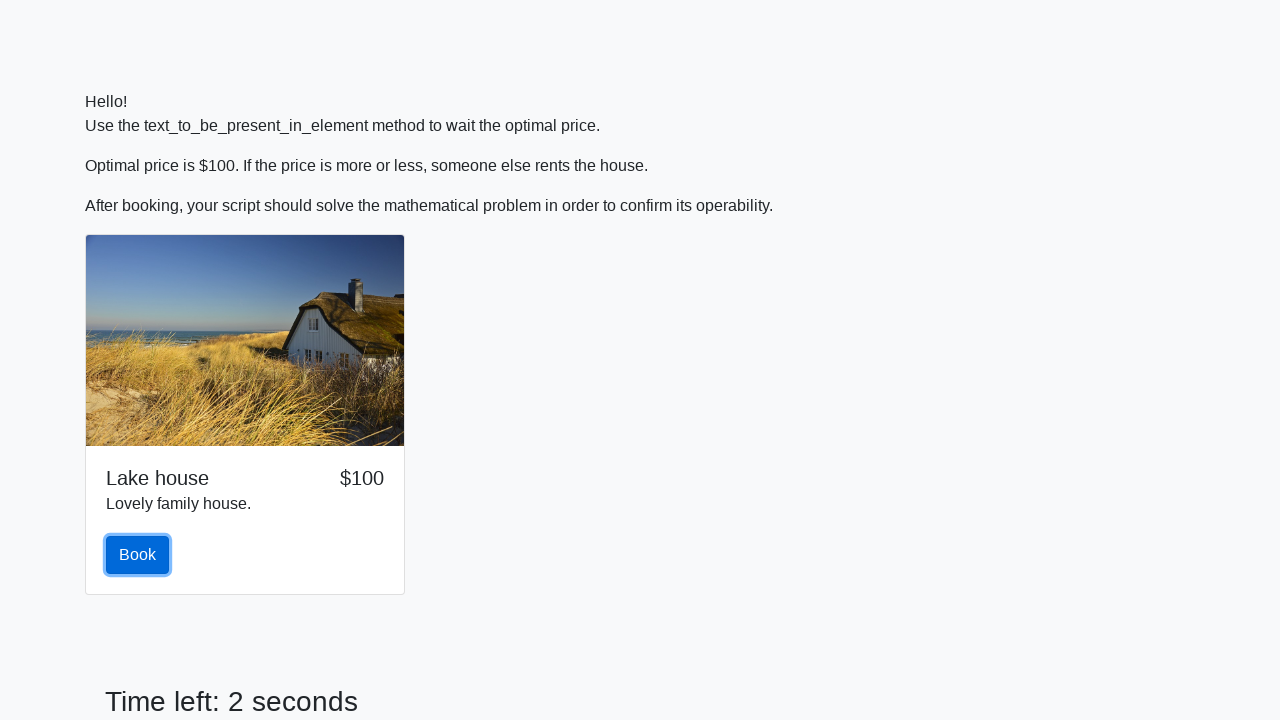

Calculated logarithmic formula result: 0.9276917231149076
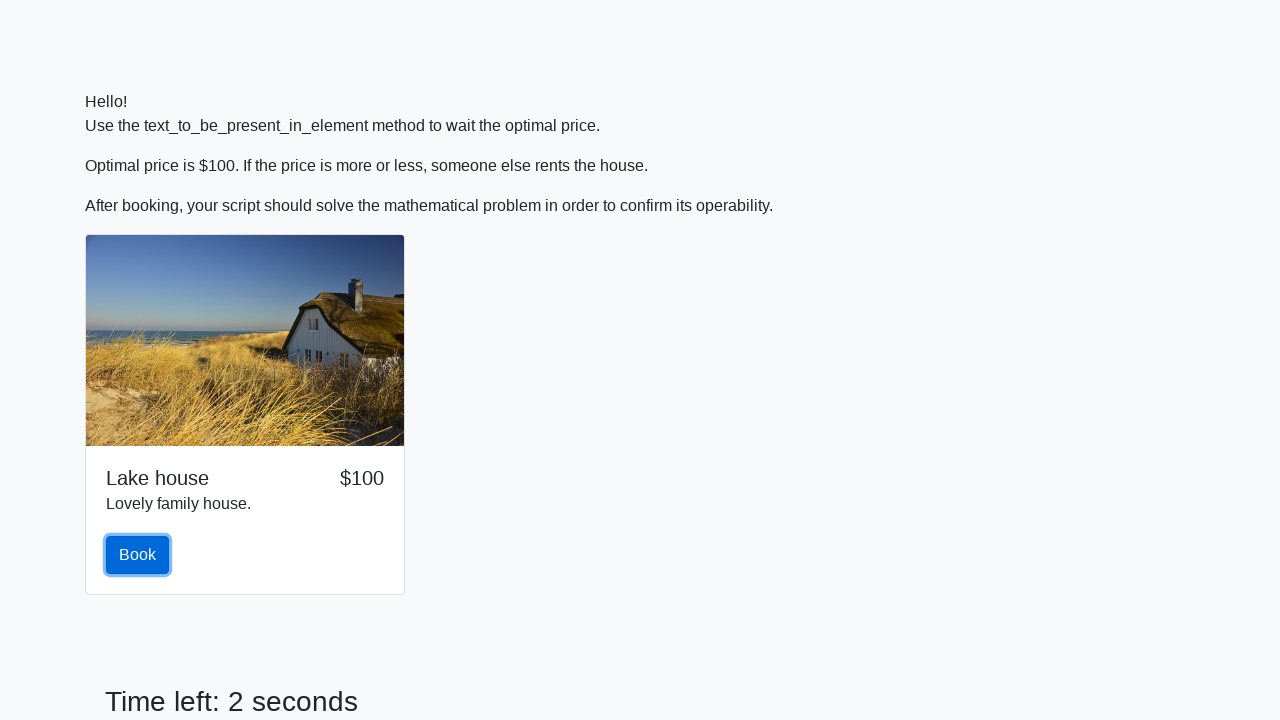

Filled answer field with calculated result on #answer
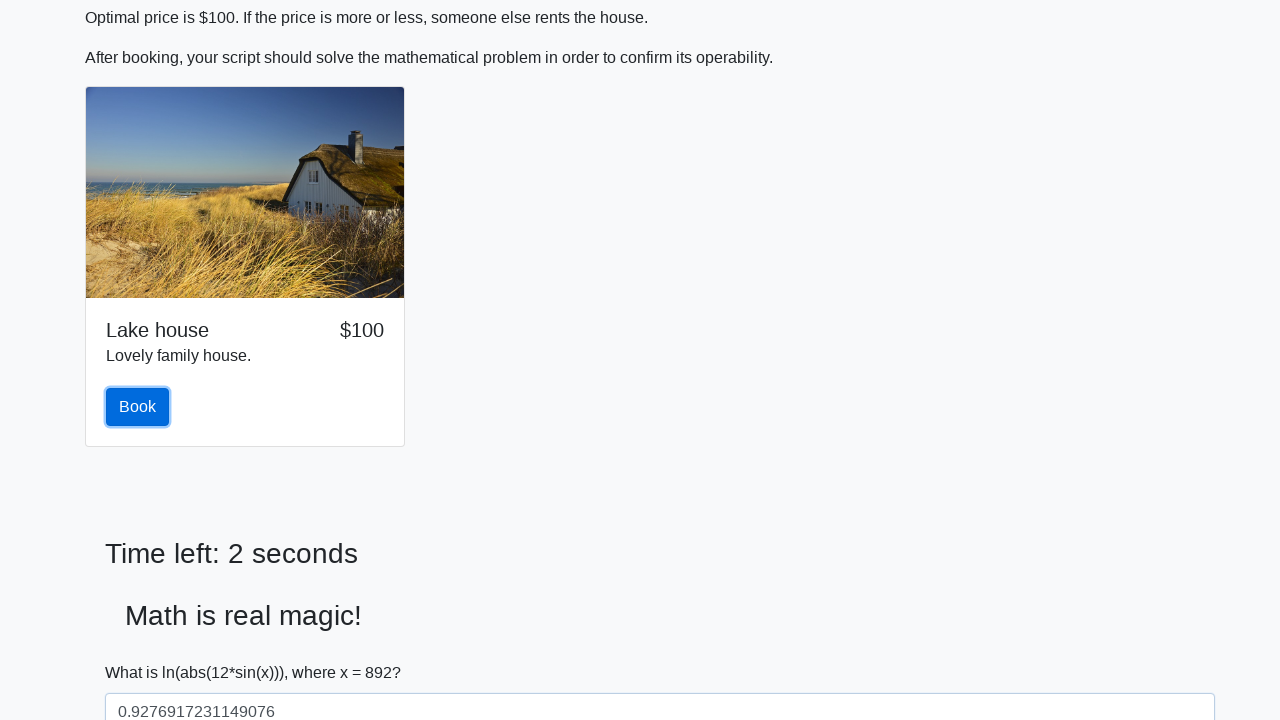

Clicked solve button to submit answer at (143, 651) on #solve
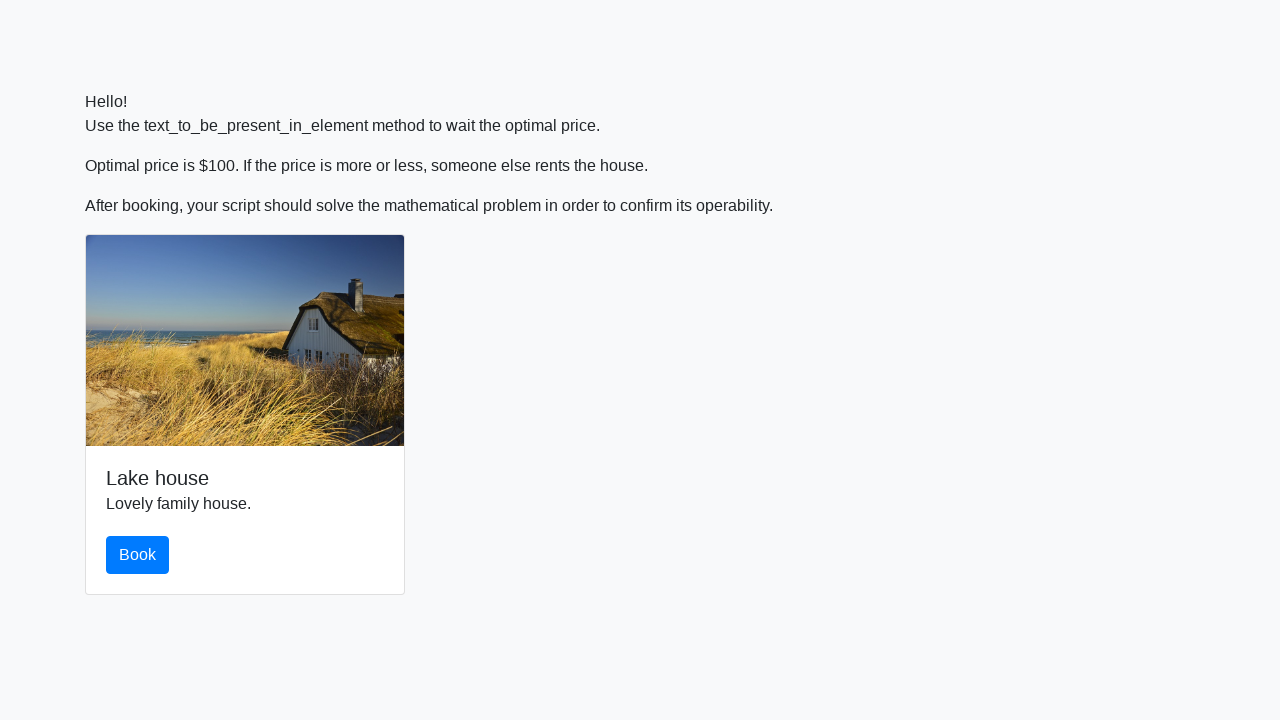

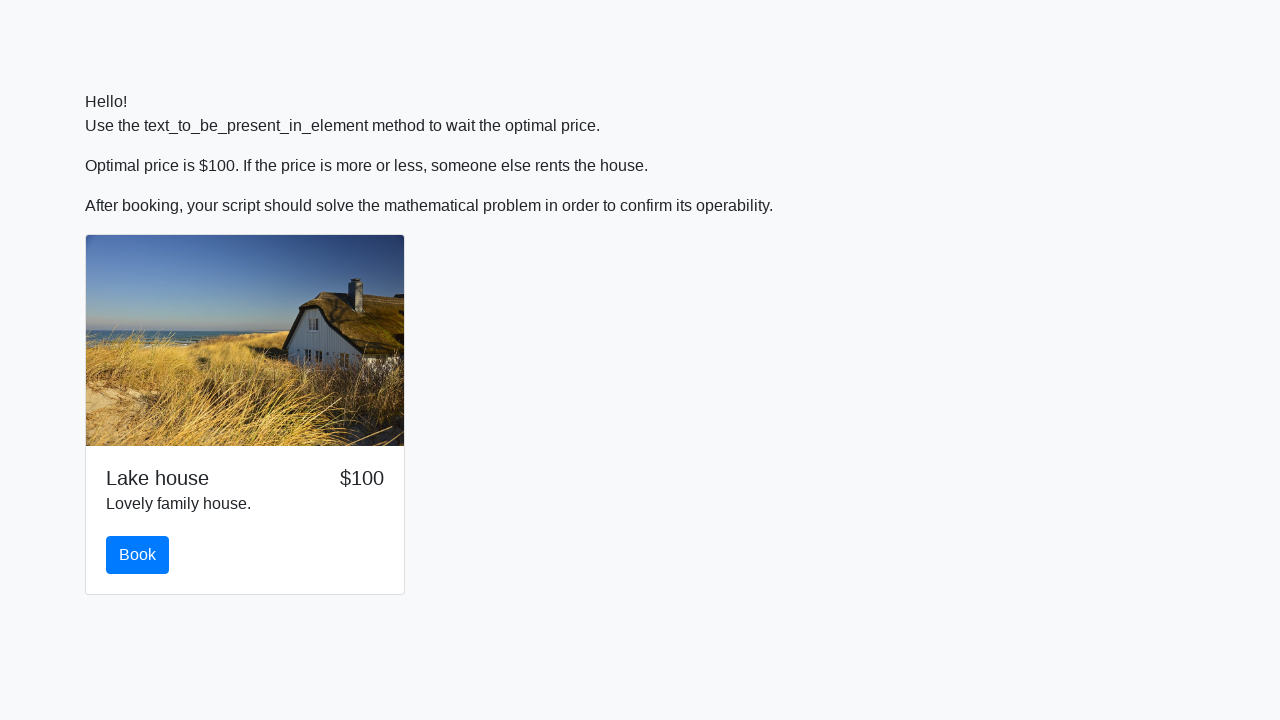